Tests the add/remove elements functionality by clicking the "Add Element" button to create a new element, then clicking the "Delete" button to remove it

Starting URL: https://the-internet.herokuapp.com/add_remove_elements/

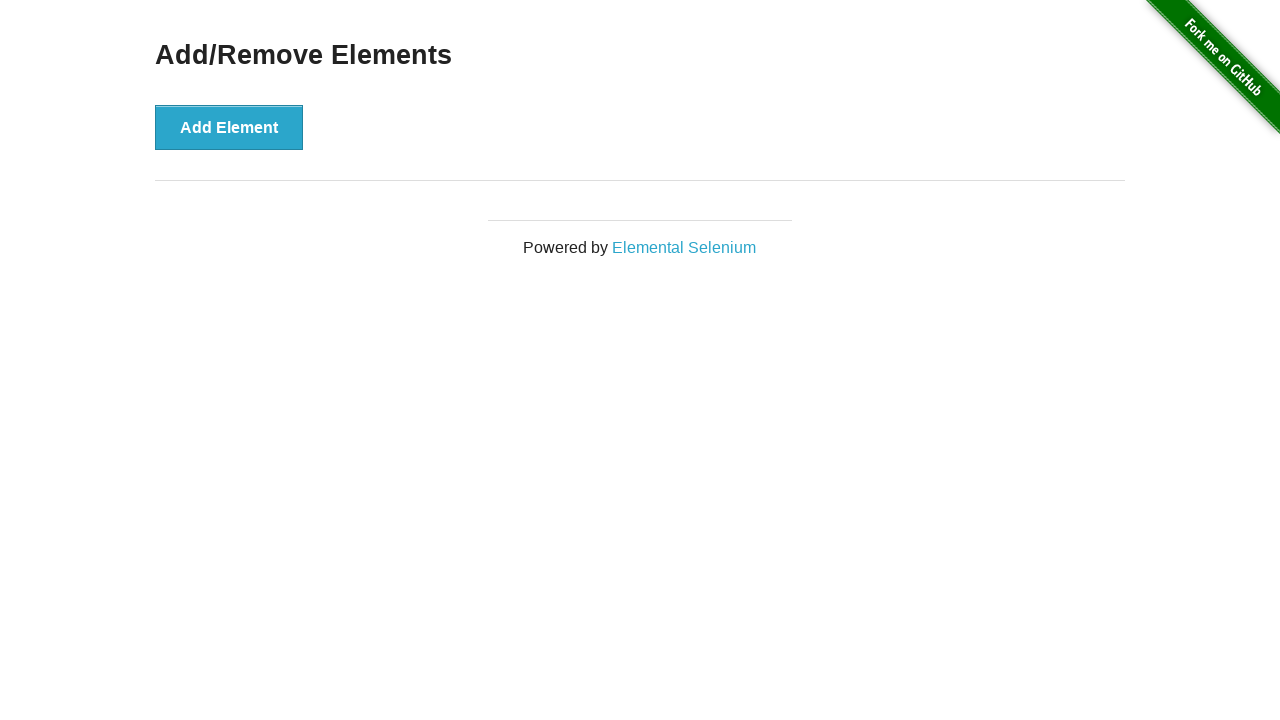

Clicked 'Add Element' button to create a new element at (229, 127) on xpath=//button[contains(text(),'Add Element')]
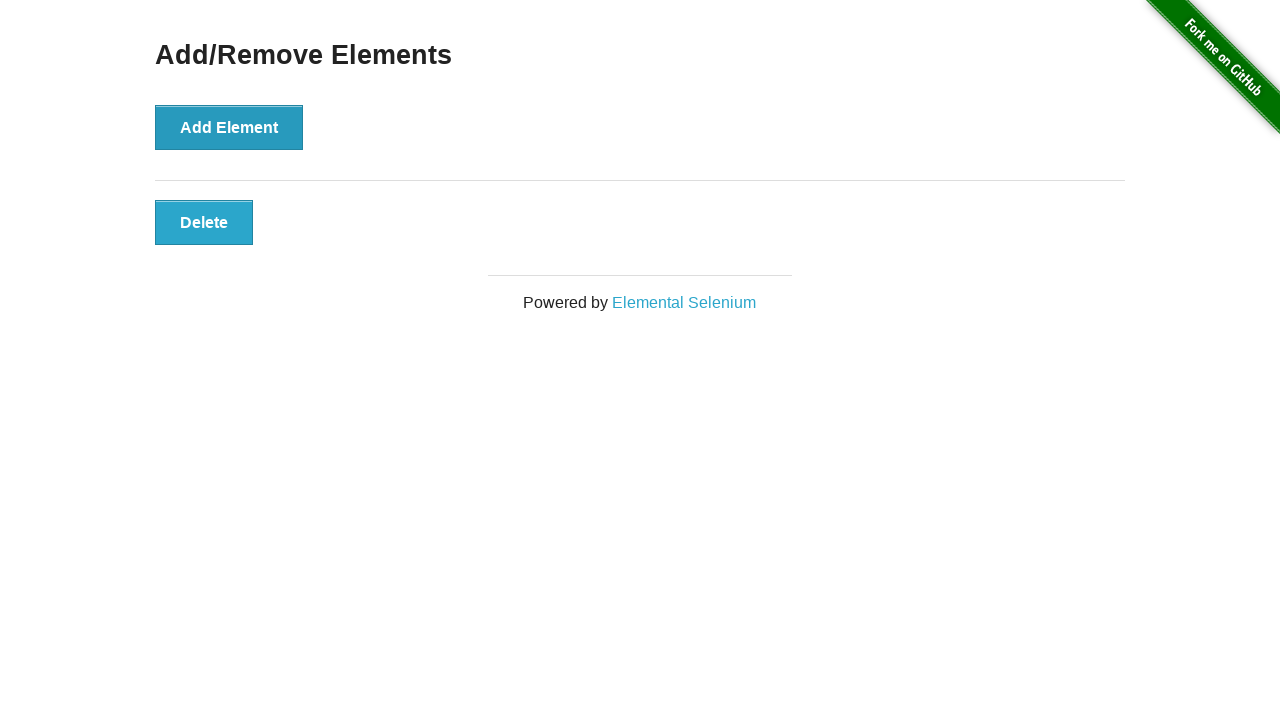

Delete button appeared after adding element
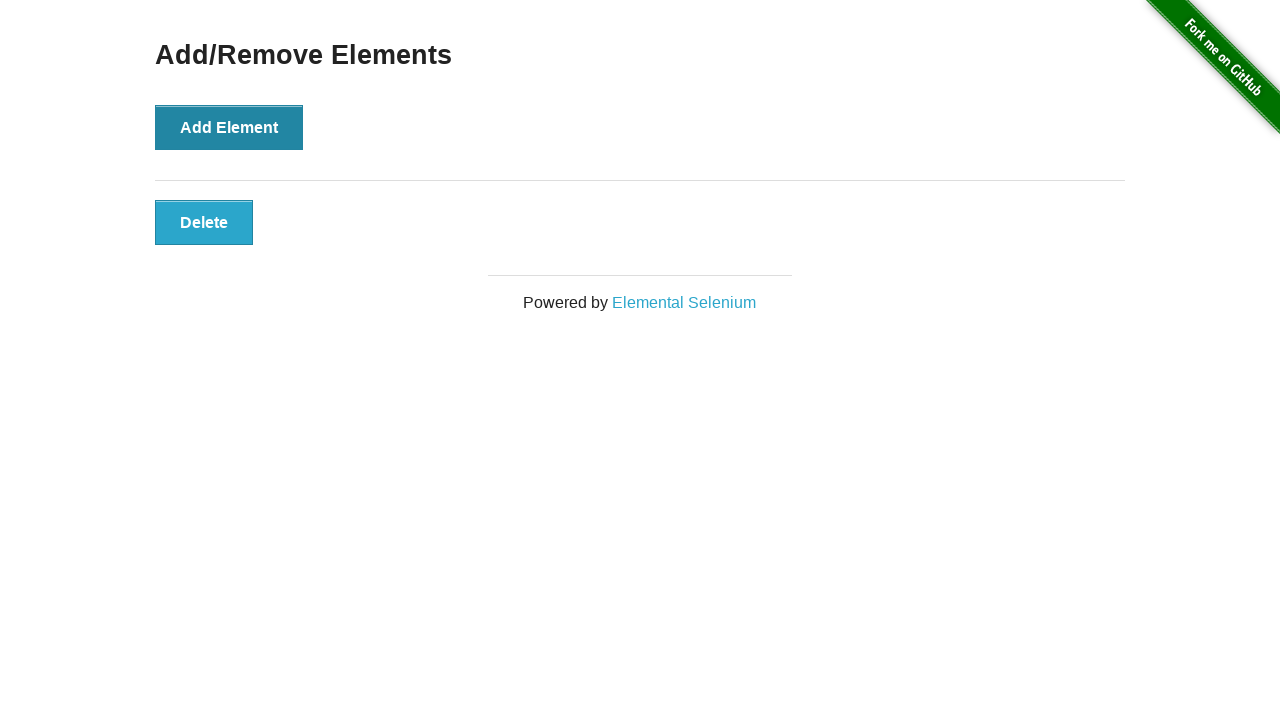

Clicked 'Delete' button to remove the added element at (204, 222) on xpath=//button[contains(text(),'Delete')]
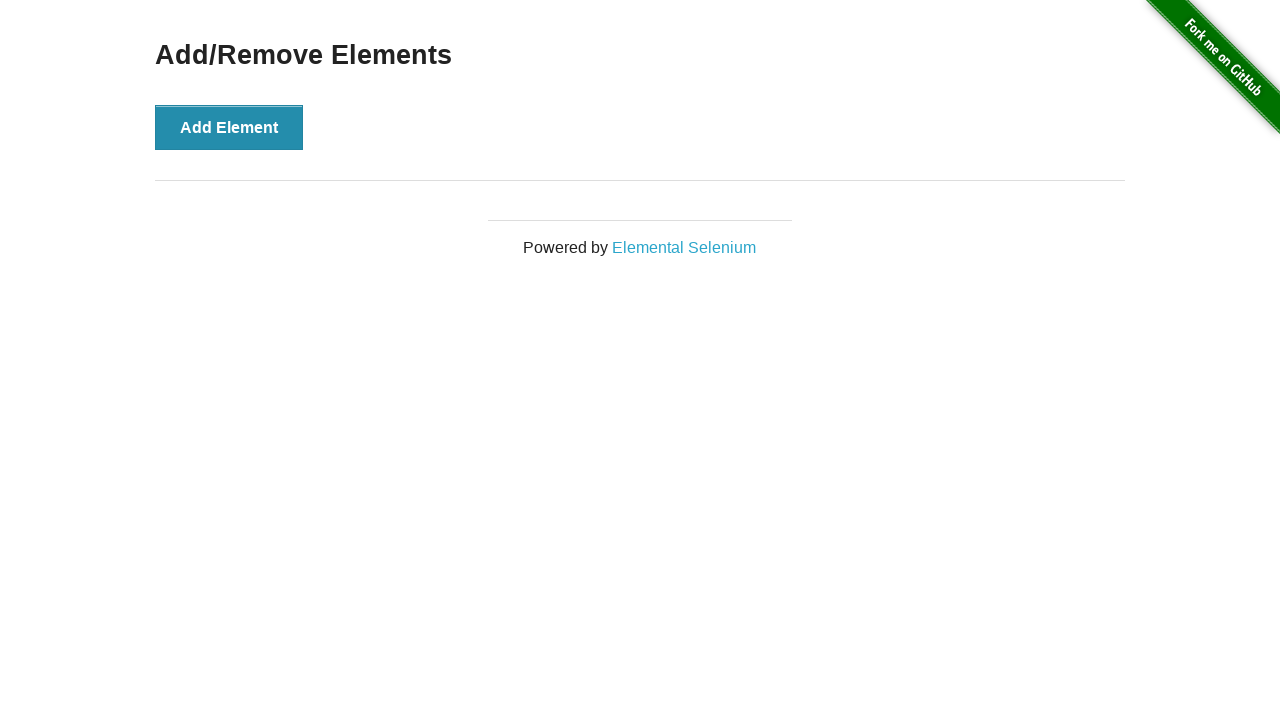

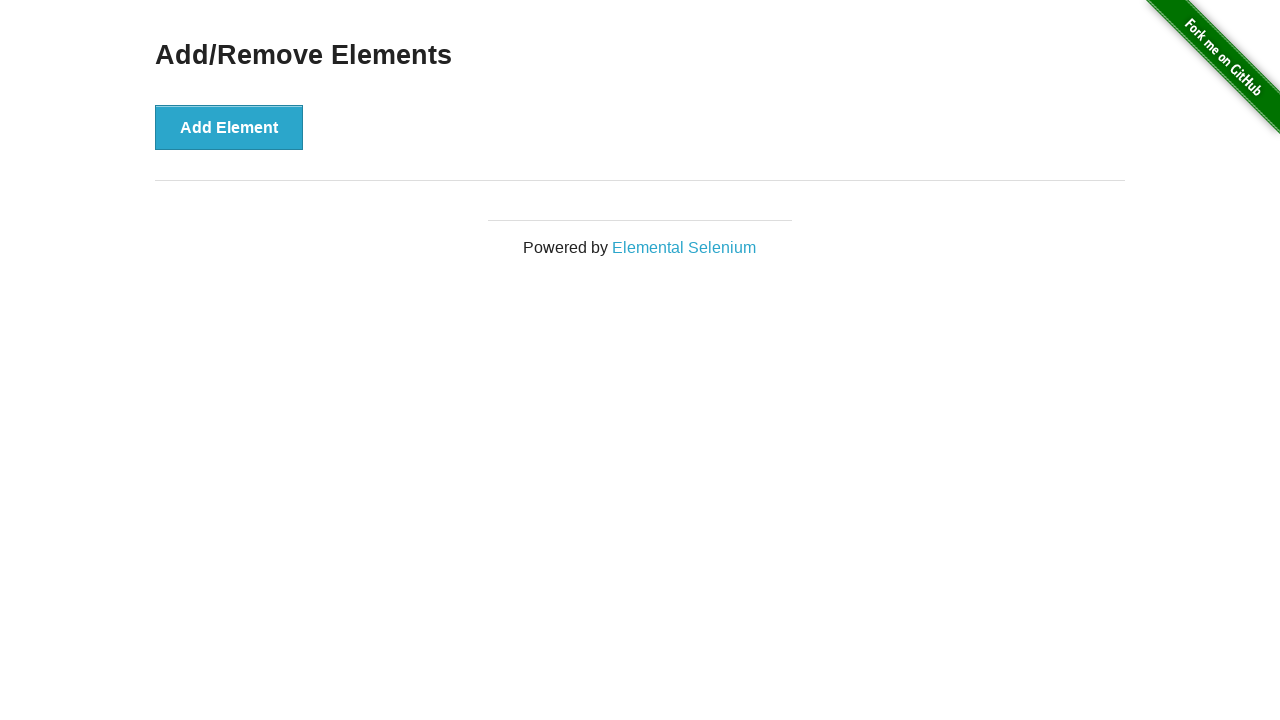